Tests marking a todo item as completed by clicking its checkbox

Starting URL: https://todomvc.com/examples/react/dist/

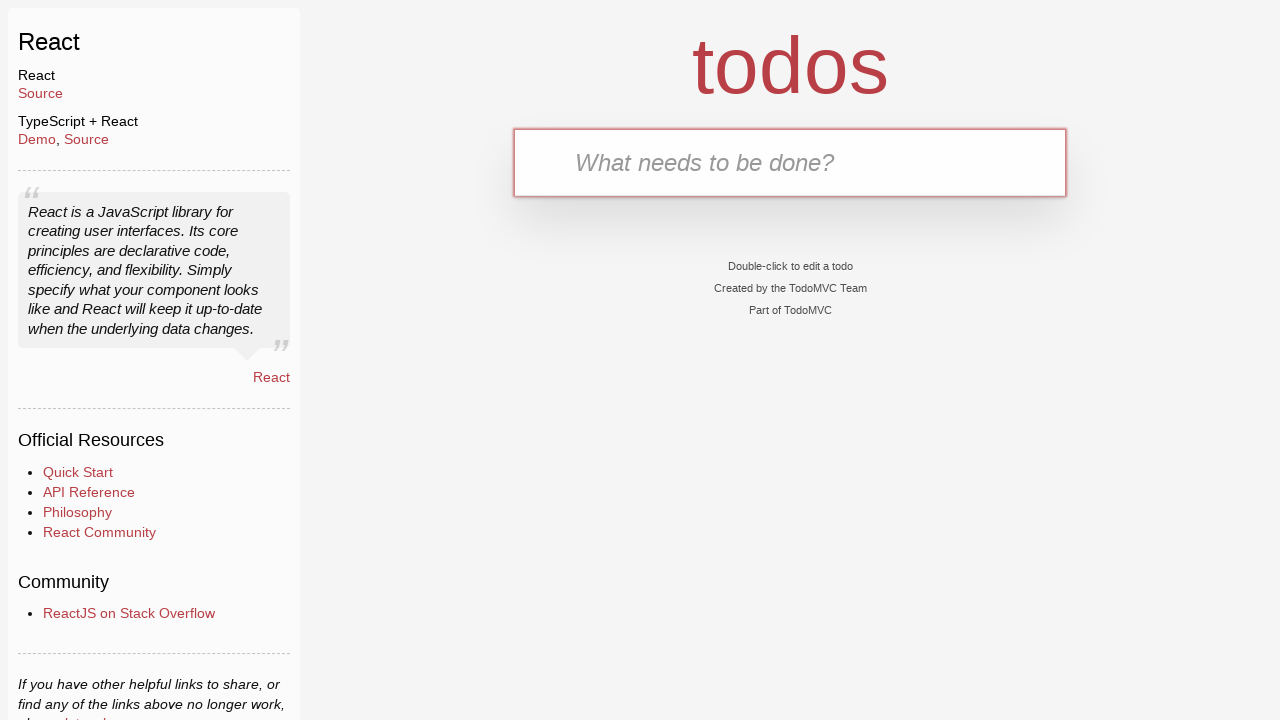

Filled new todo input field with 'Complete this task' on .new-todo
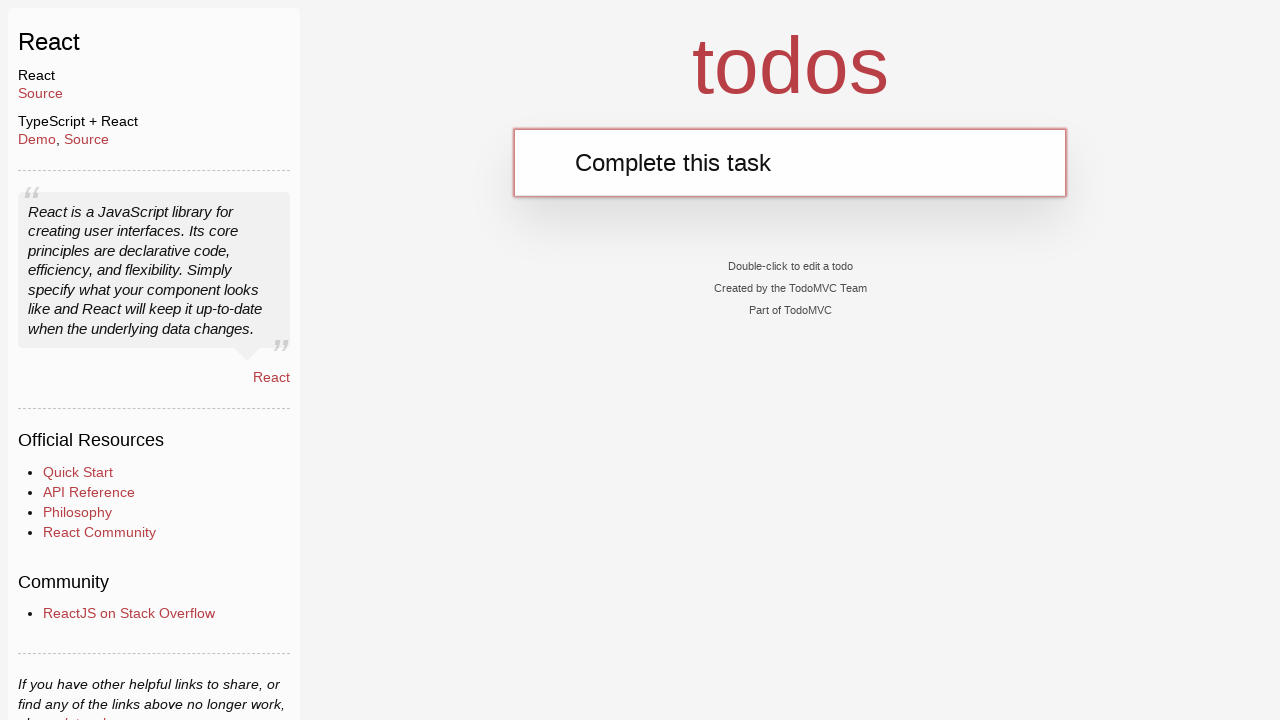

Pressed Enter to add the todo item on .new-todo
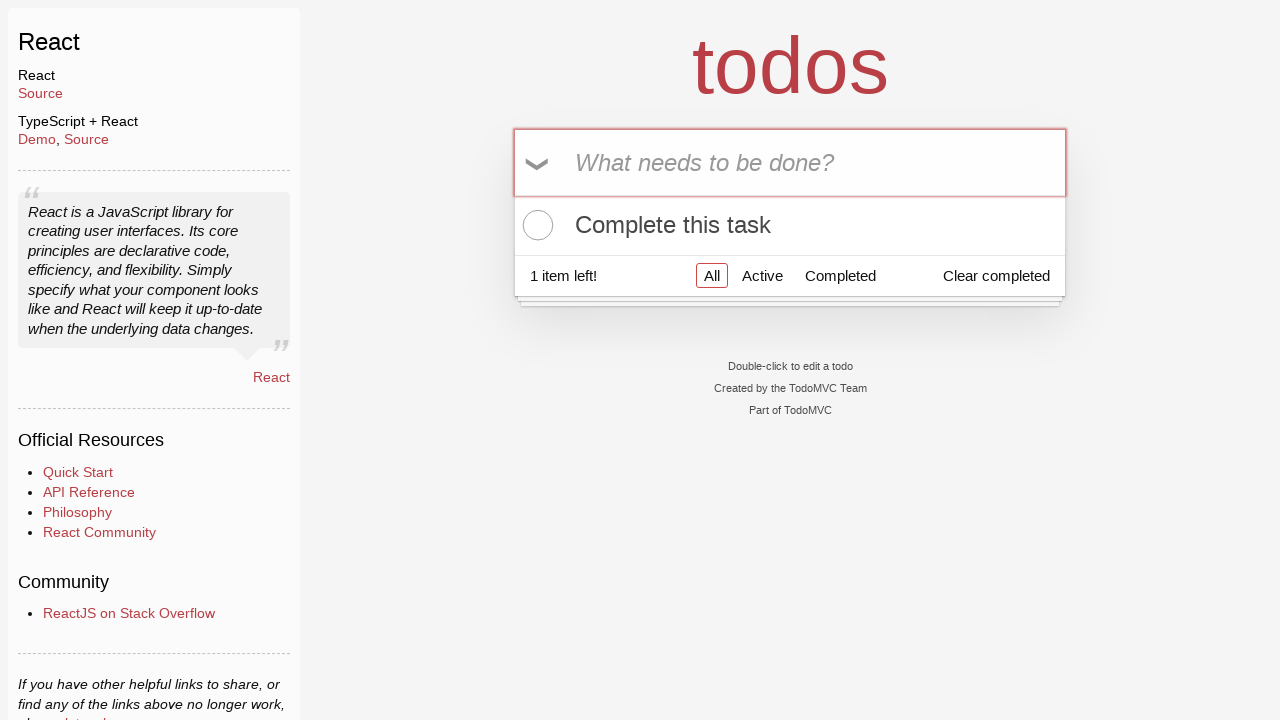

Clicked checkbox to mark todo as completed at (535, 225) on li:has-text('Complete this task') input.toggle
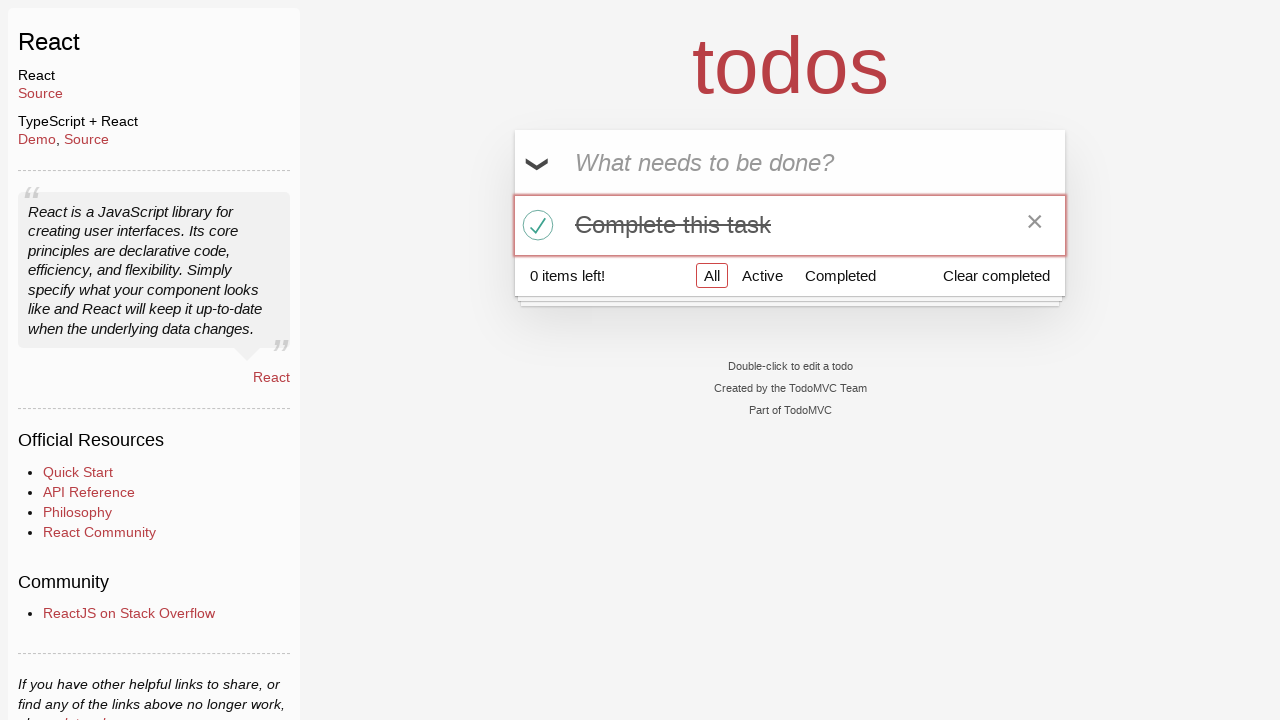

Verified todo item is marked as completed with .completed class
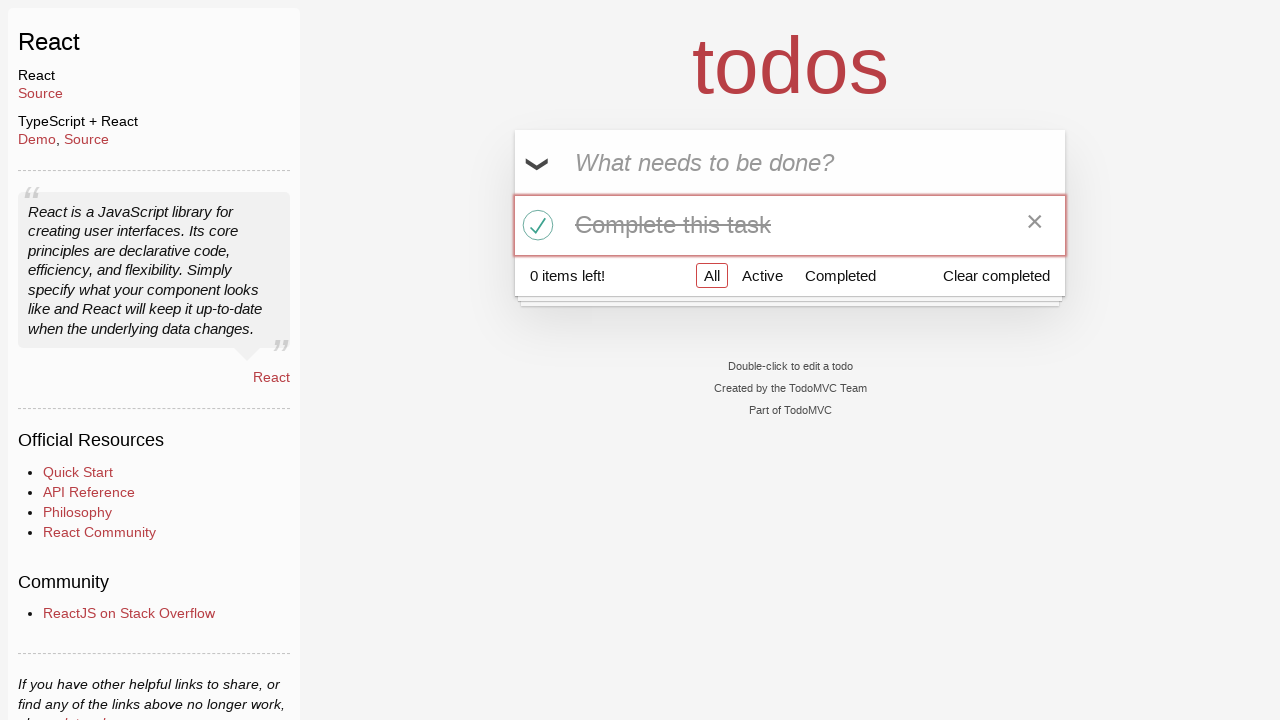

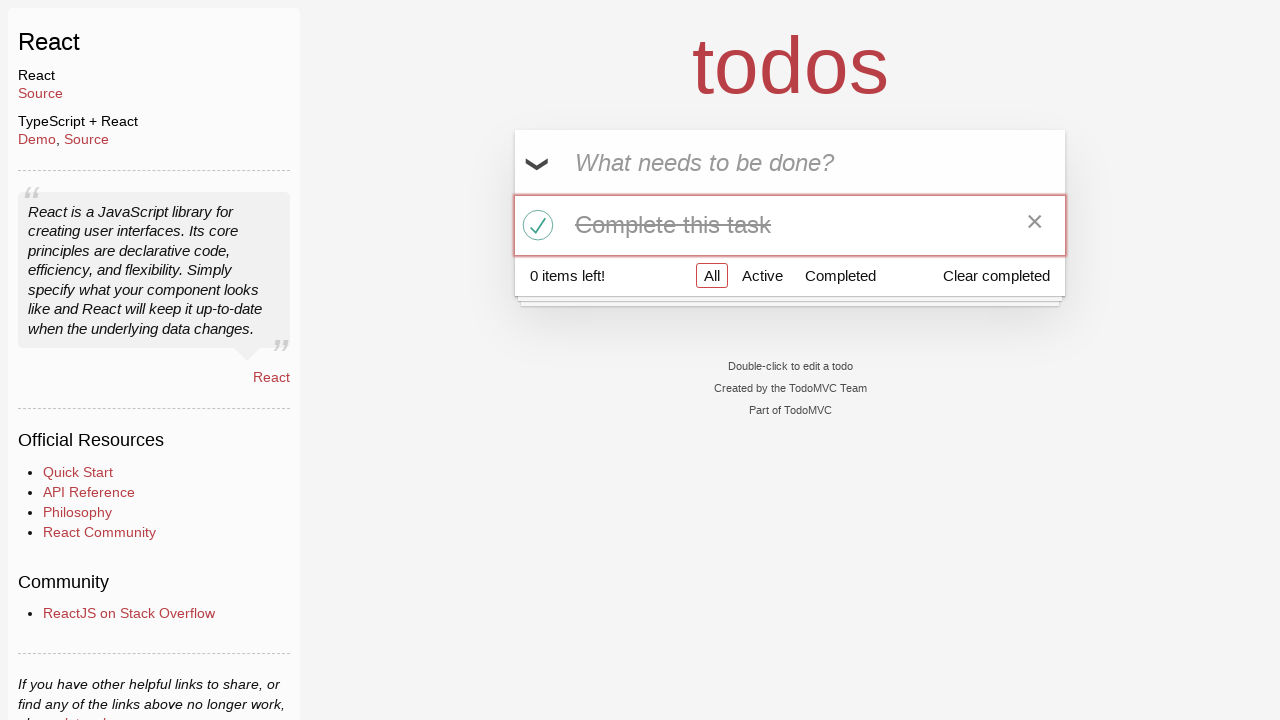